Solves a math captcha by reading a value, calculating the result, filling the answer, checking a robot checkbox, and submitting the form

Starting URL: http://SunInJuly.github.io/execute_script.html

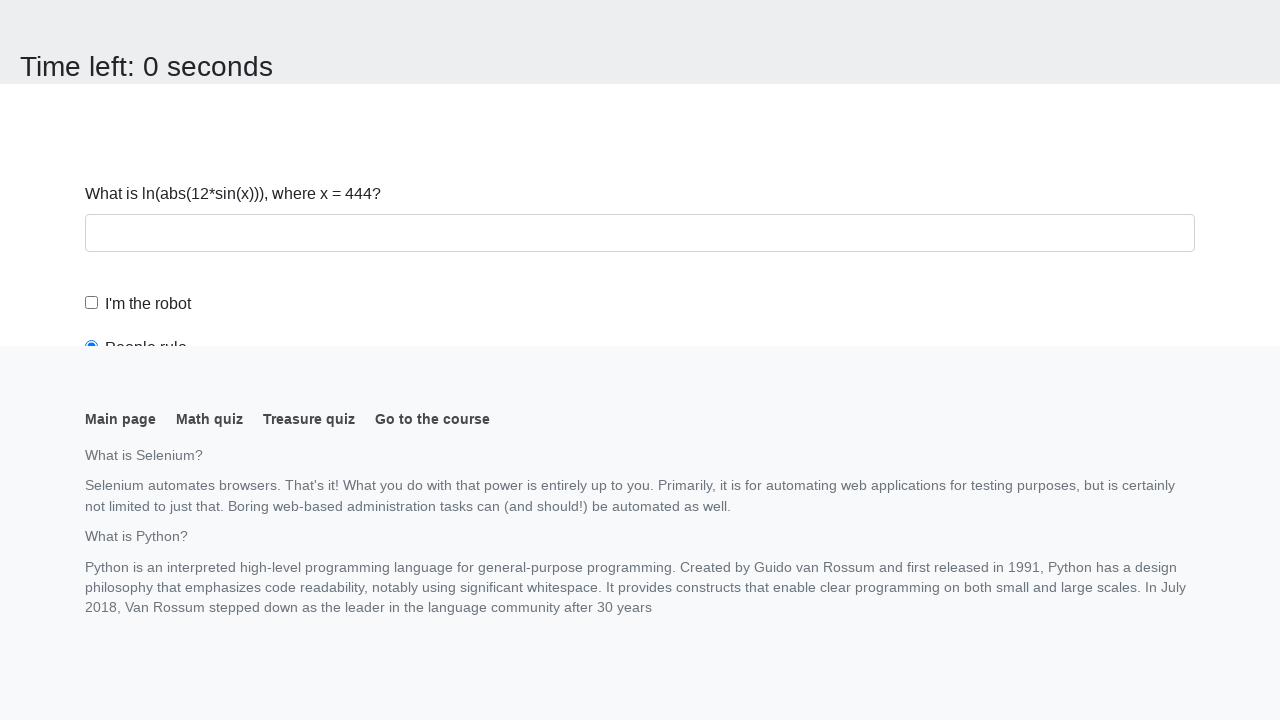

Navigated to math captcha page
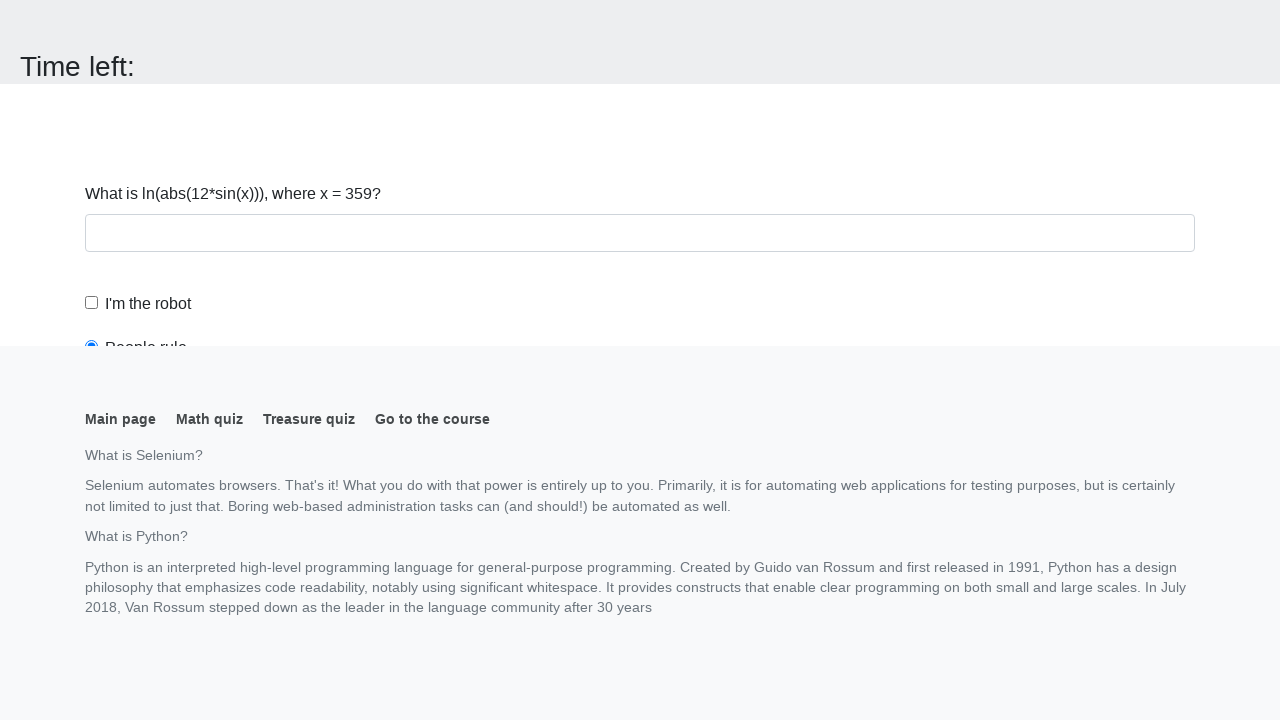

Retrieved math captcha input value
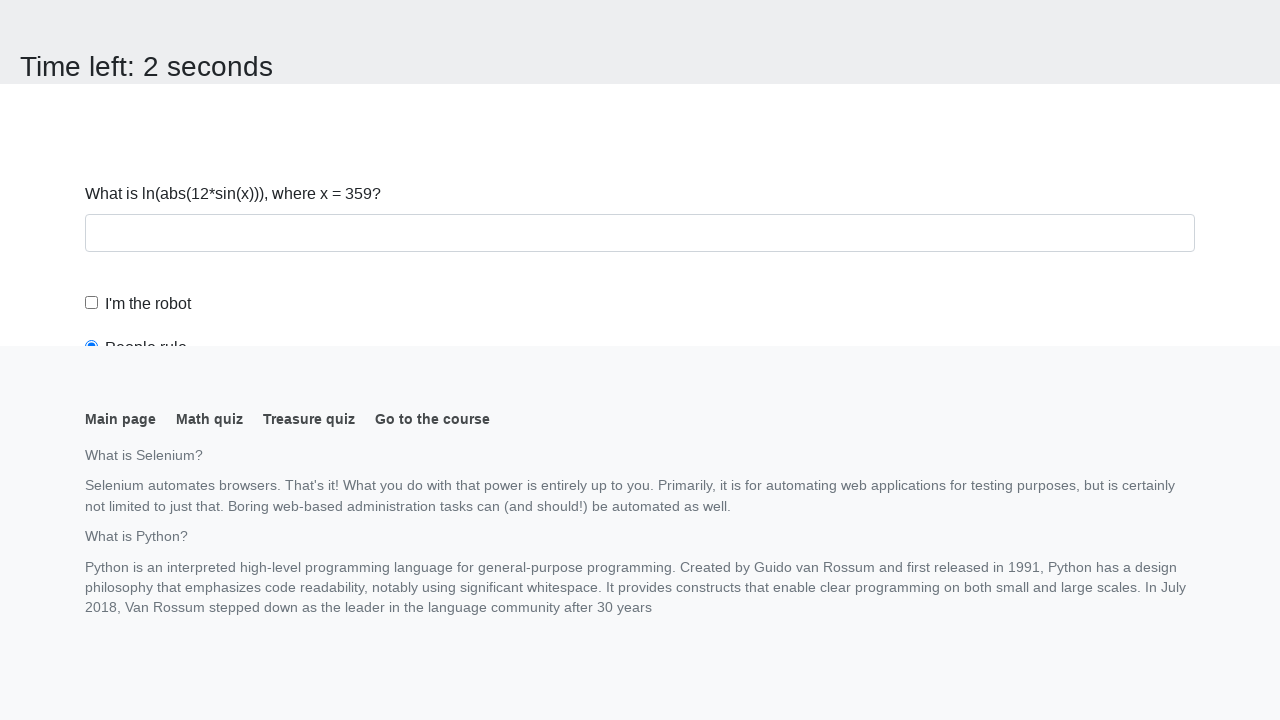

Calculated captcha answer: 2.2062797203389852
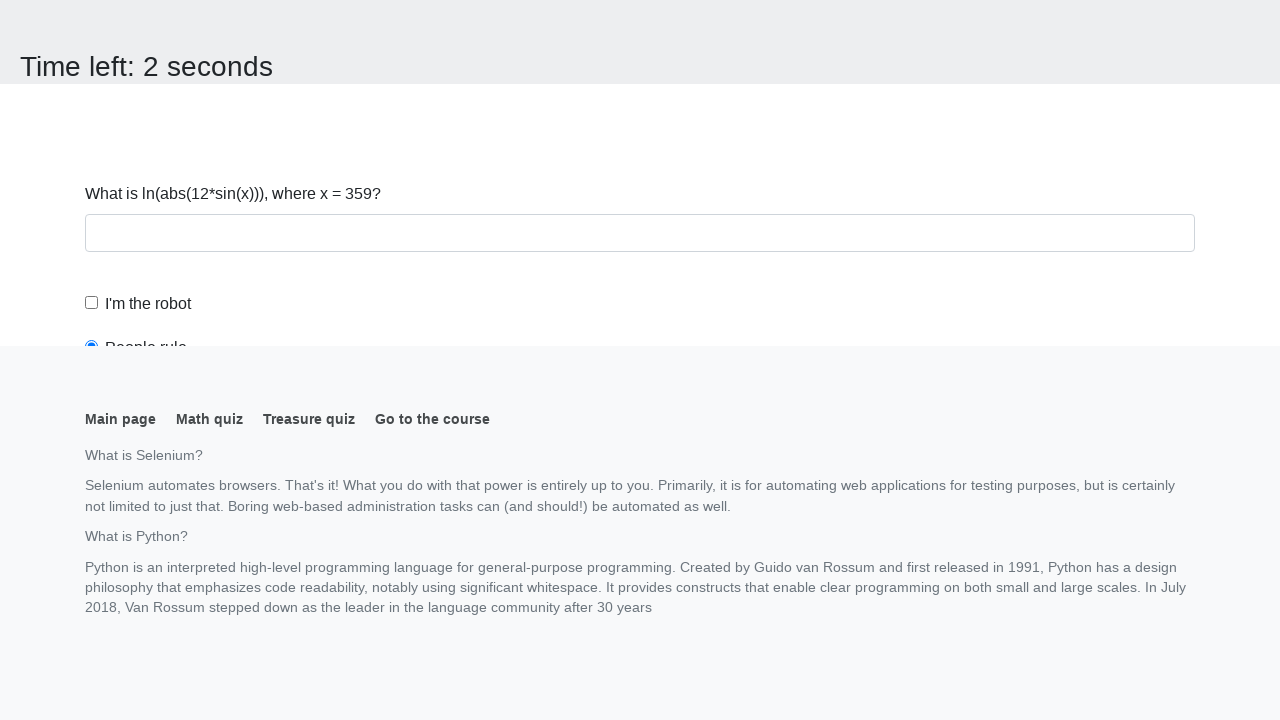

Filled answer field with calculated result on #answer
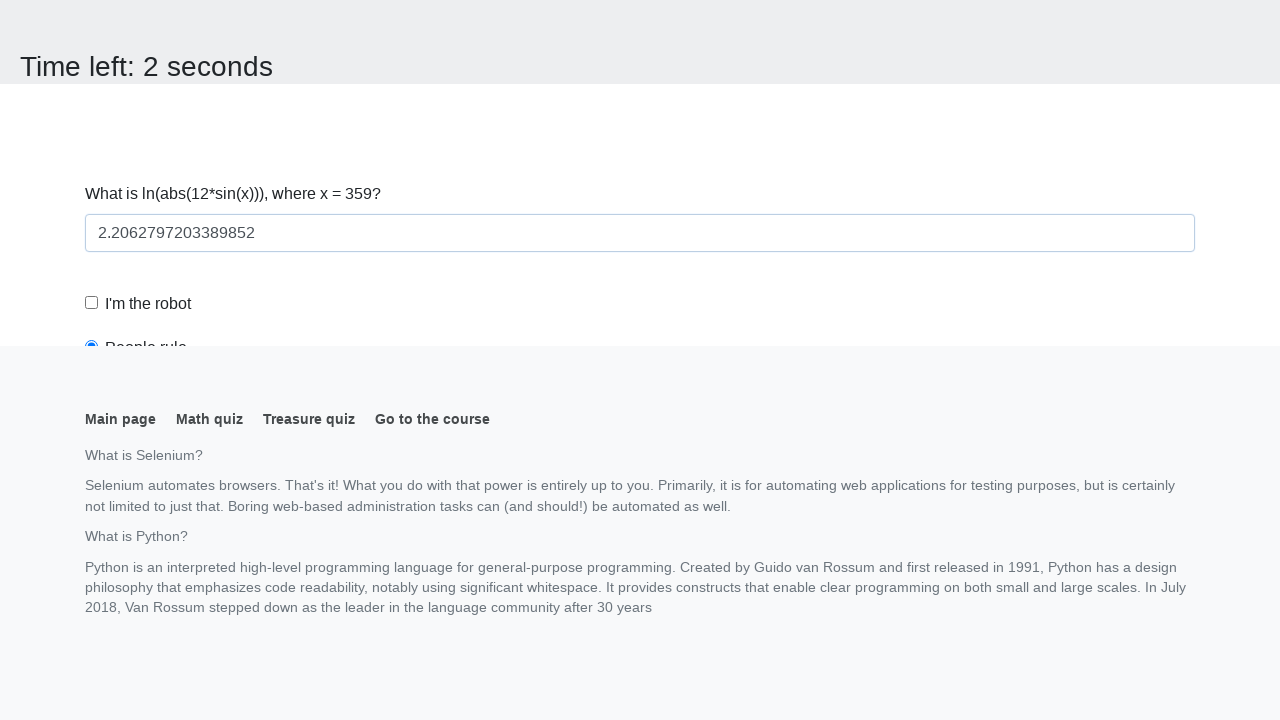

Clicked robot checkbox at (92, 303) on #robotCheckbox
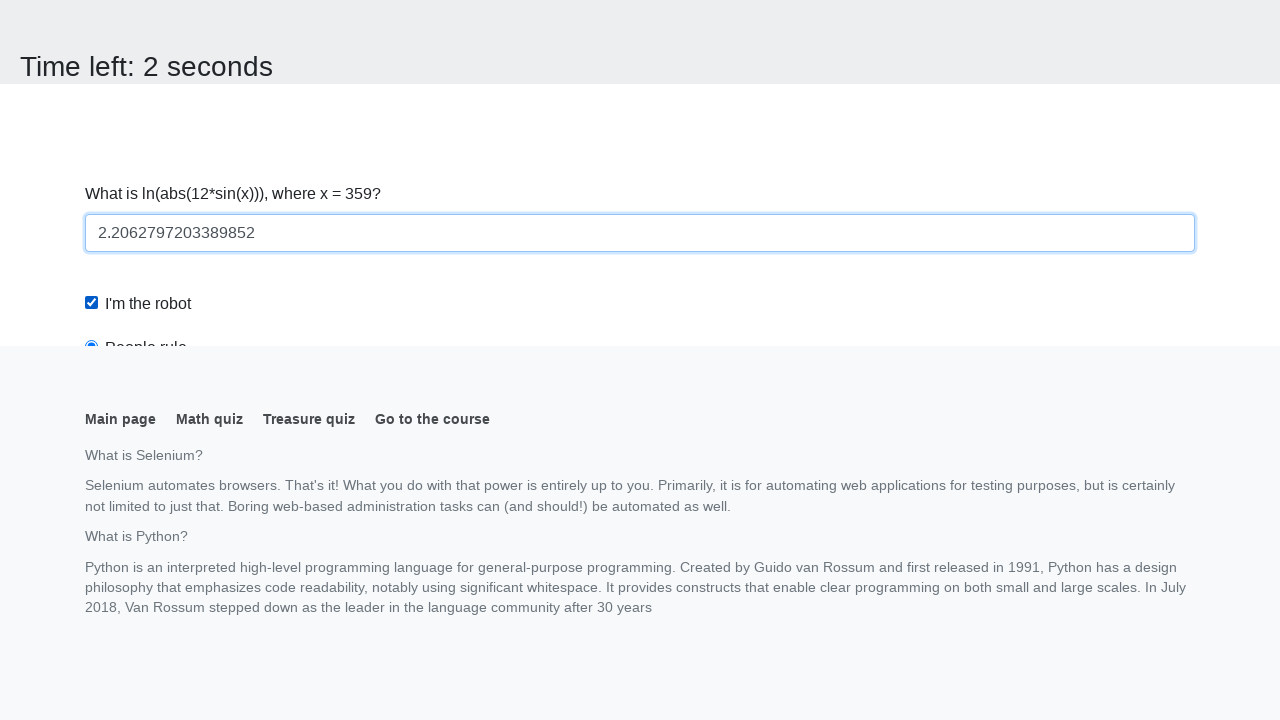

Scrolled to robots rule radio button
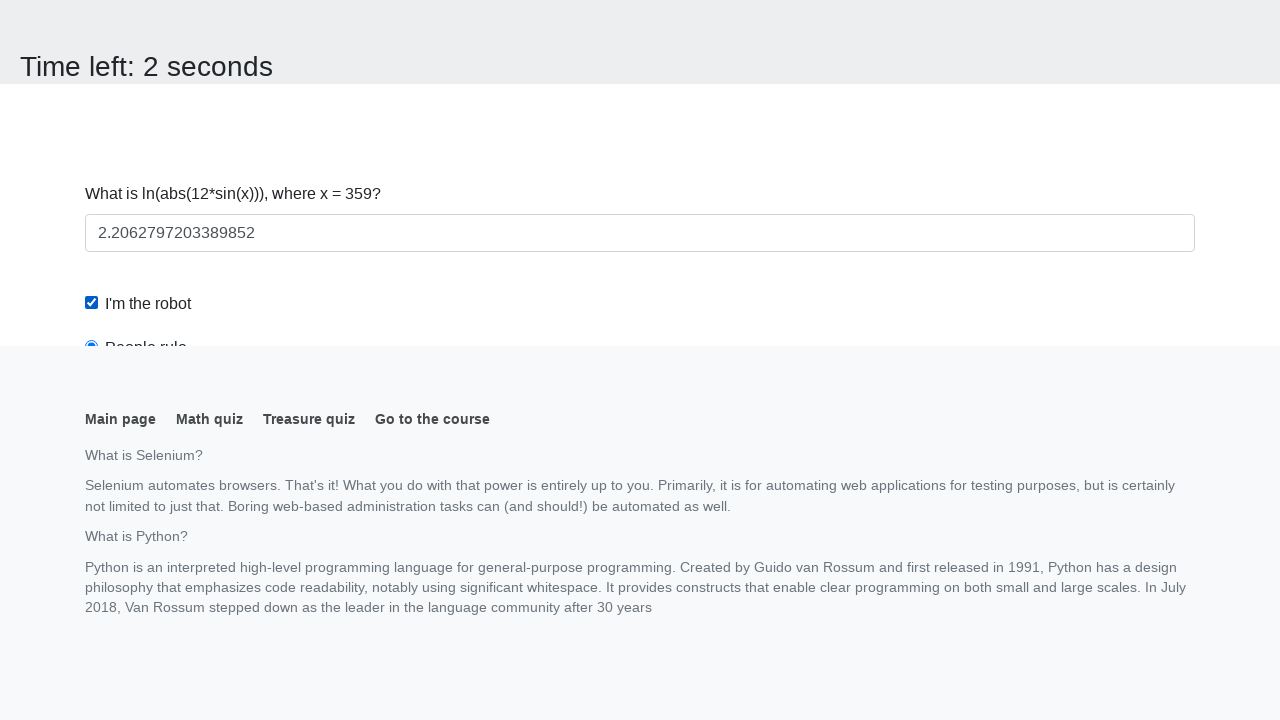

Clicked robots rule radio button at (92, 7) on #robotsRule
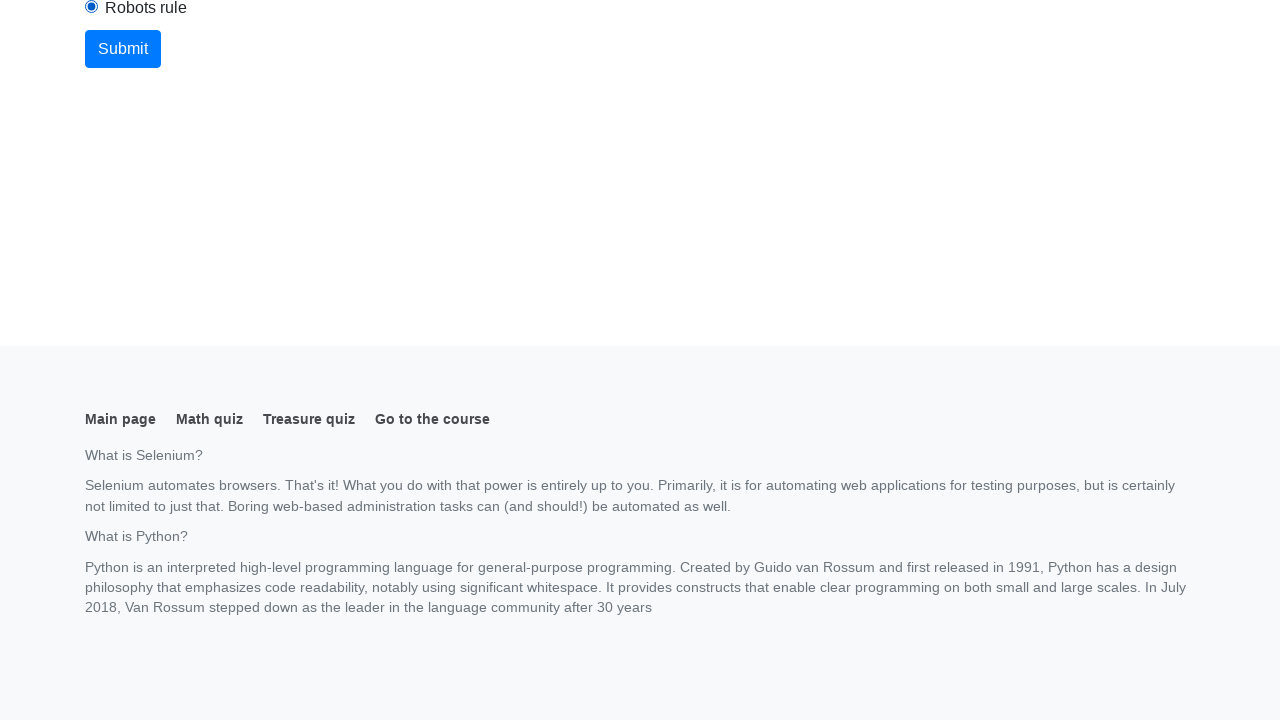

Clicked submit button to submit form at (123, 49) on .btn.btn-primary
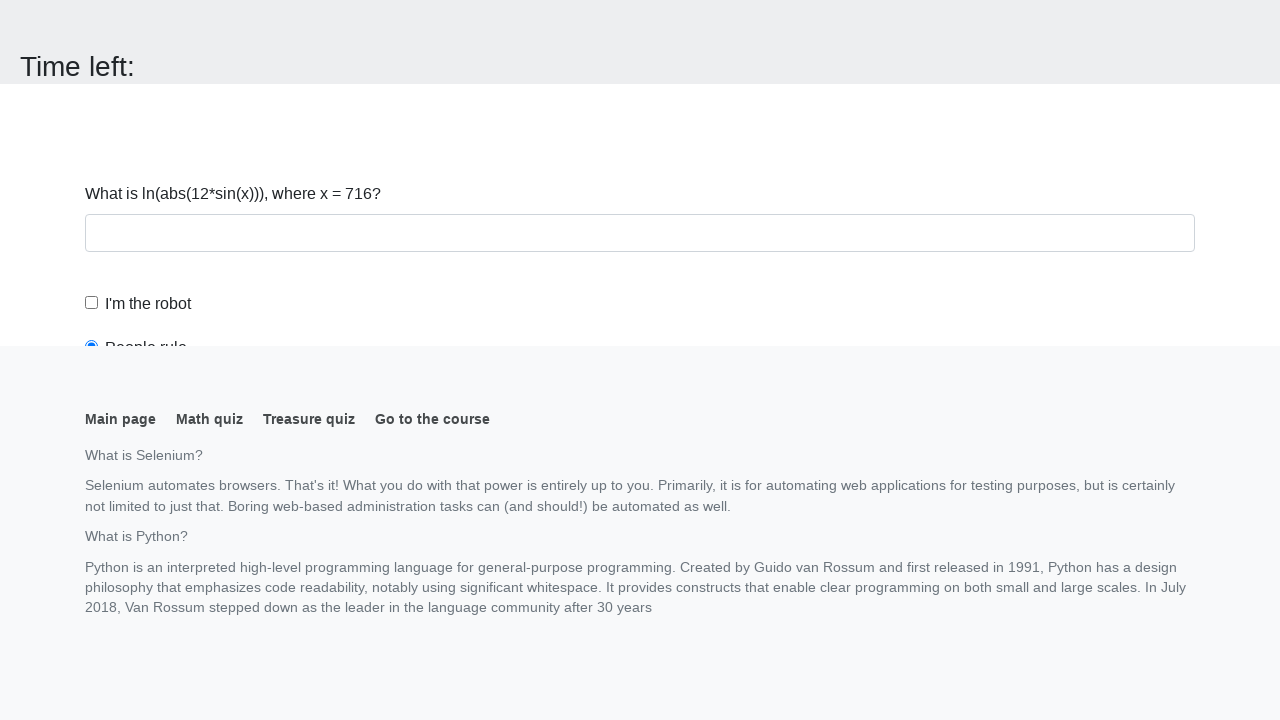

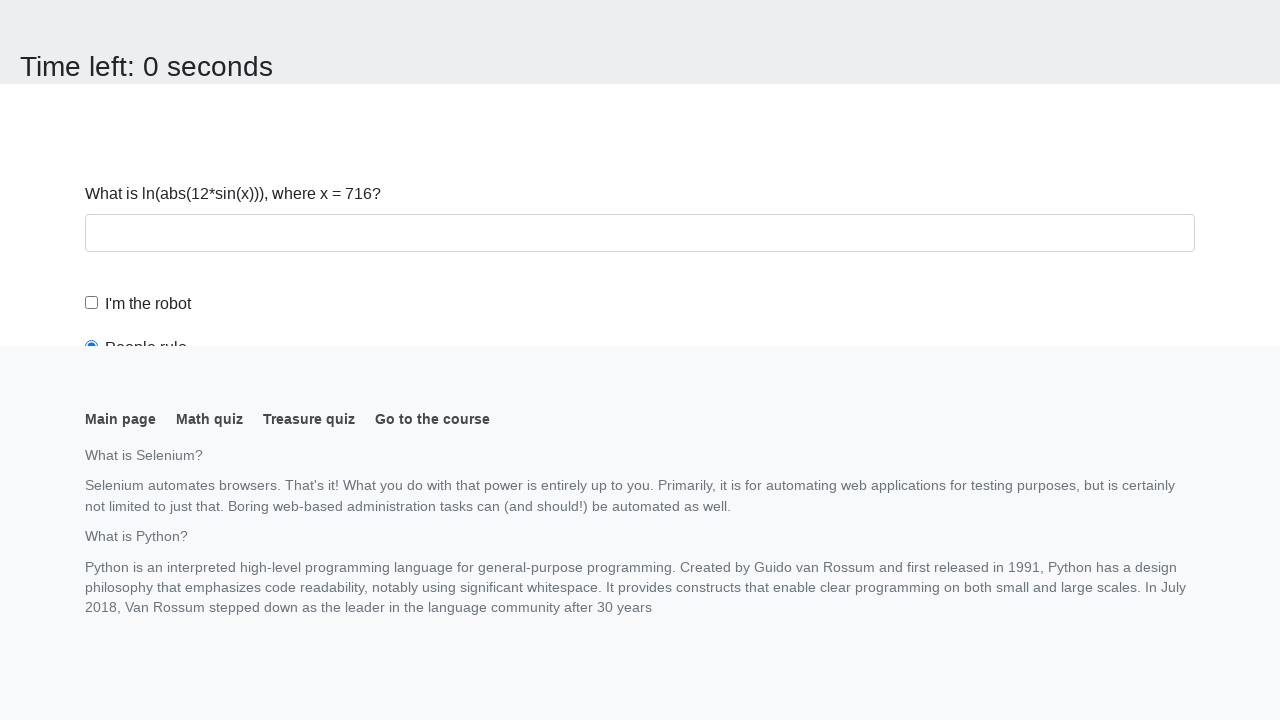